Tests opening a new browser tab by clicking the "Open" button, then fills an email field in the newly opened tab.

Starting URL: https://leafground.com/window.xhtml

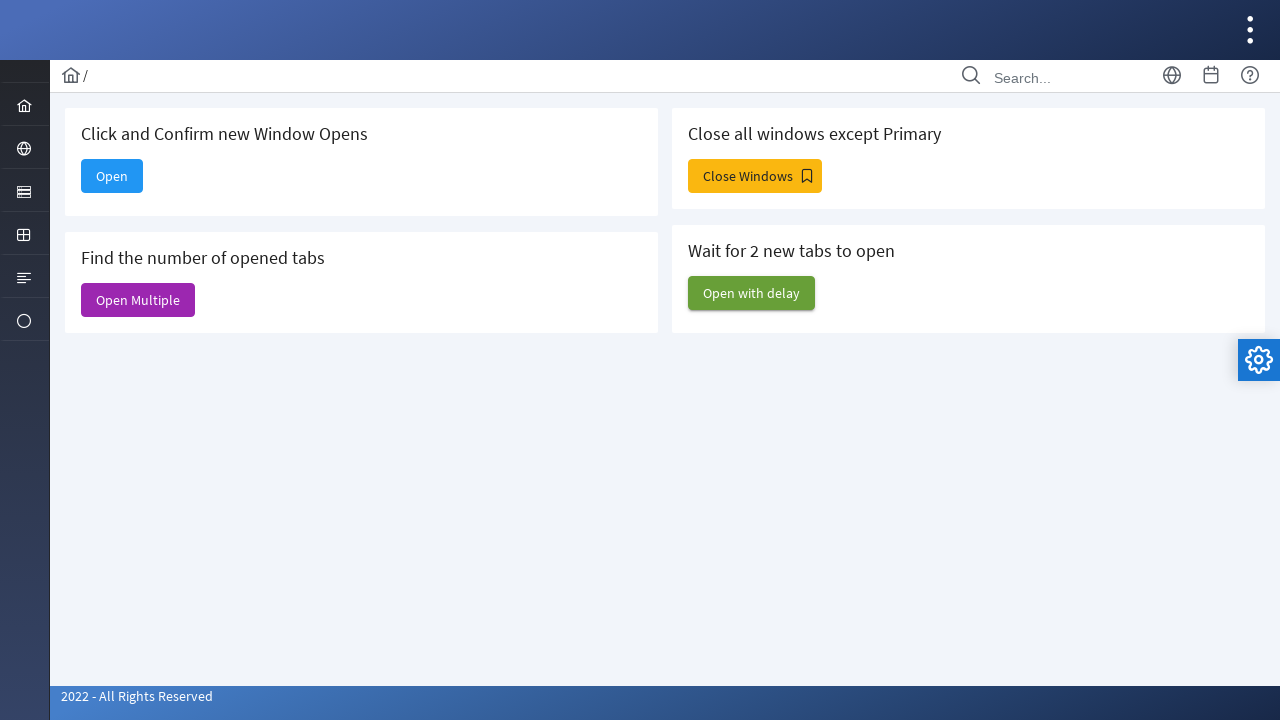

Clicked 'Open' button to open new tab at (112, 176) on internal:text="Open"s
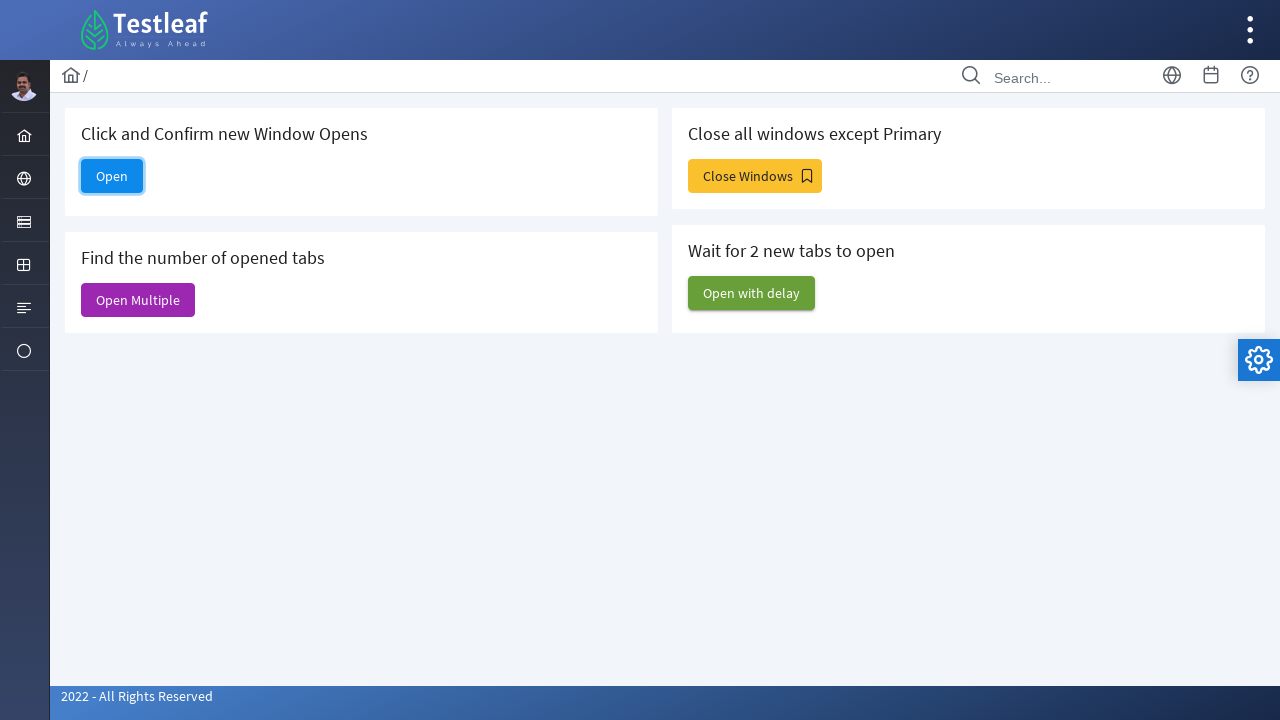

New tab opened and captured
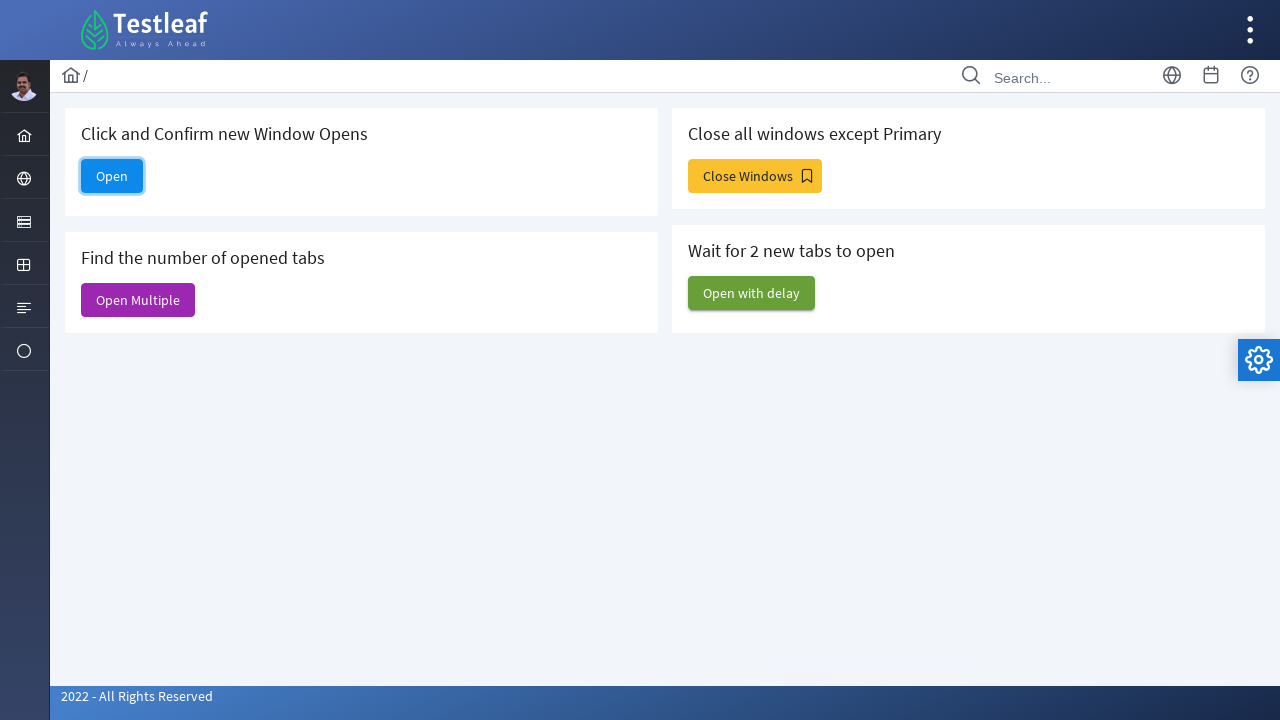

New tab finished loading
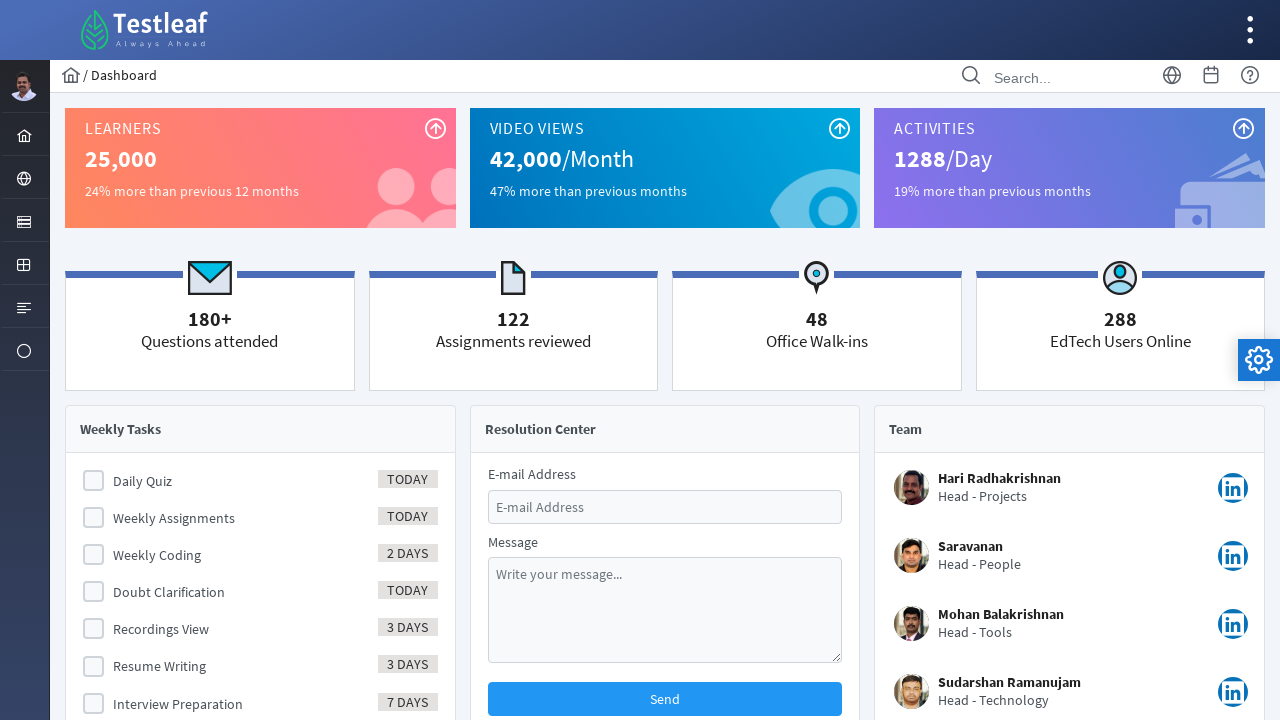

New tab brought to front
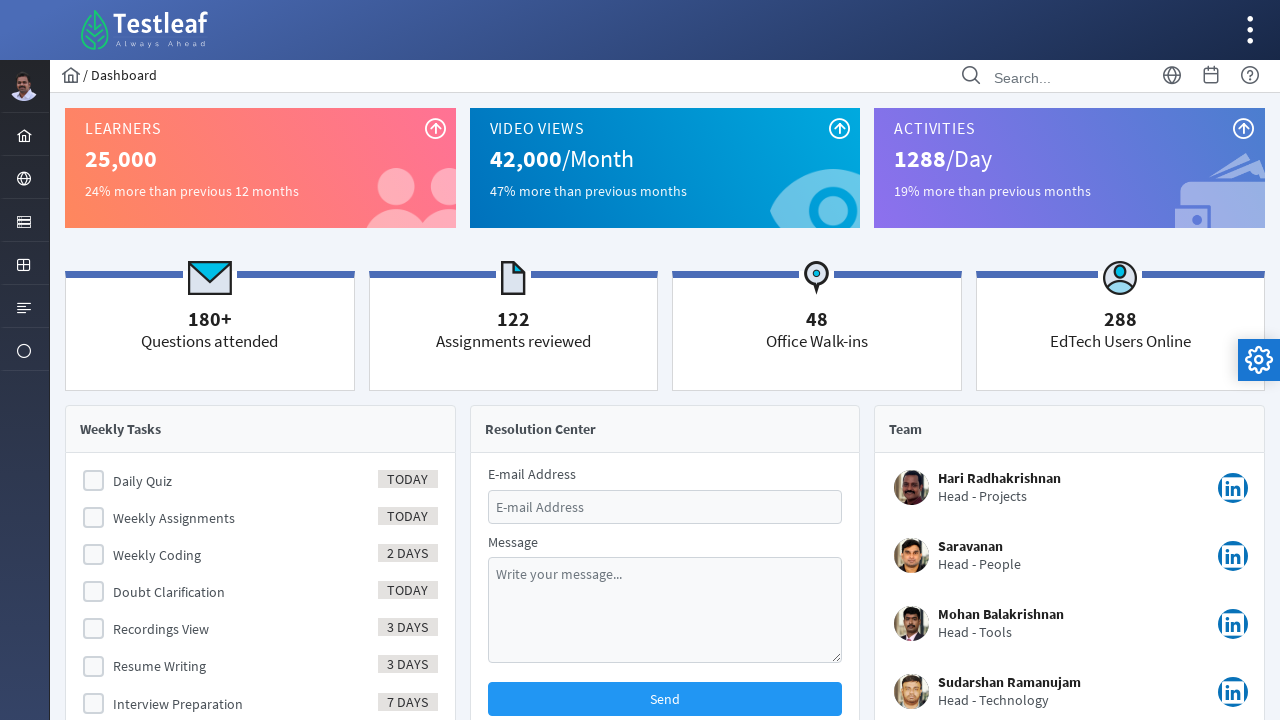

Filled email field with 'vidya@gmail.com' in new tab on #email
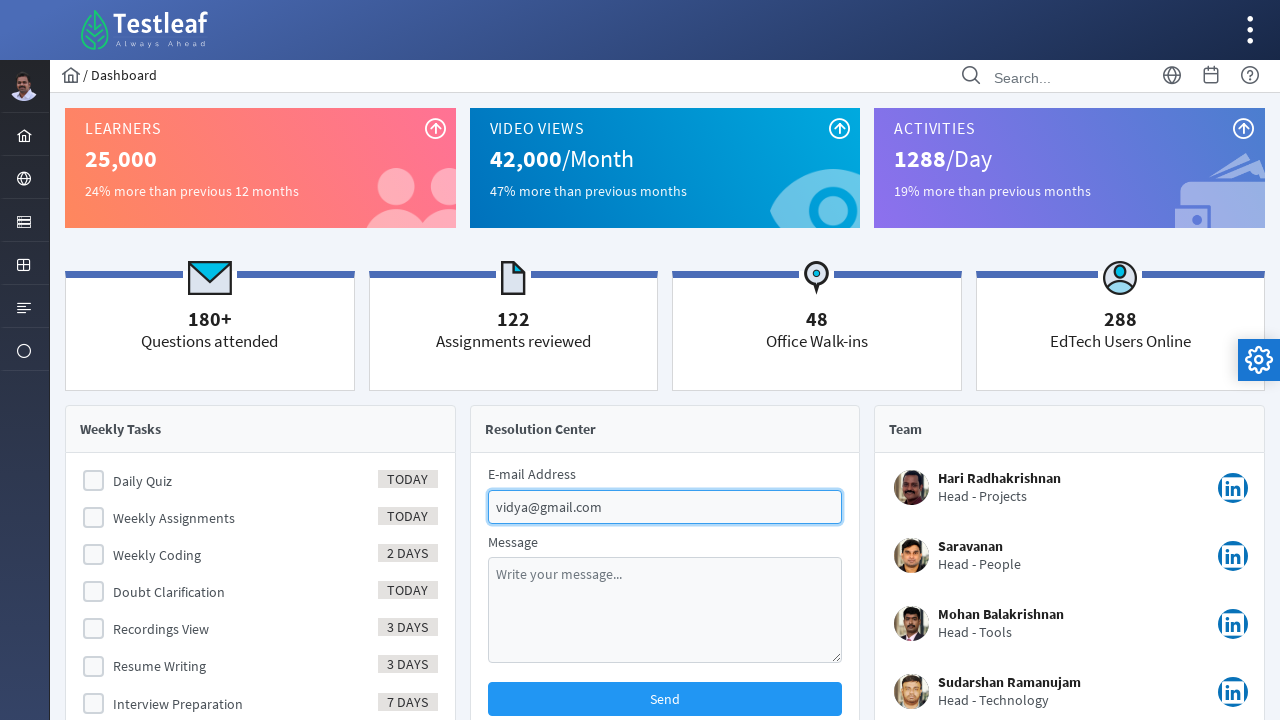

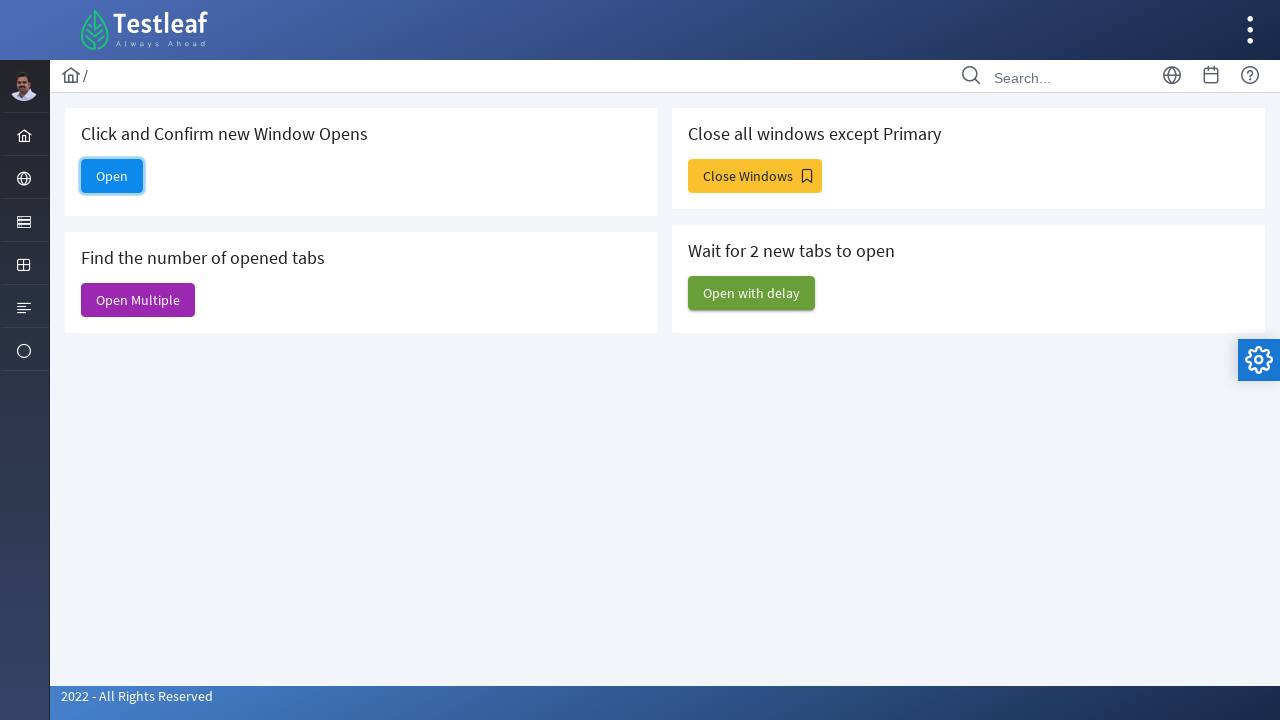